Tests browser back navigation functionality to return to home page

Starting URL: https://foodstore-1.web.app/

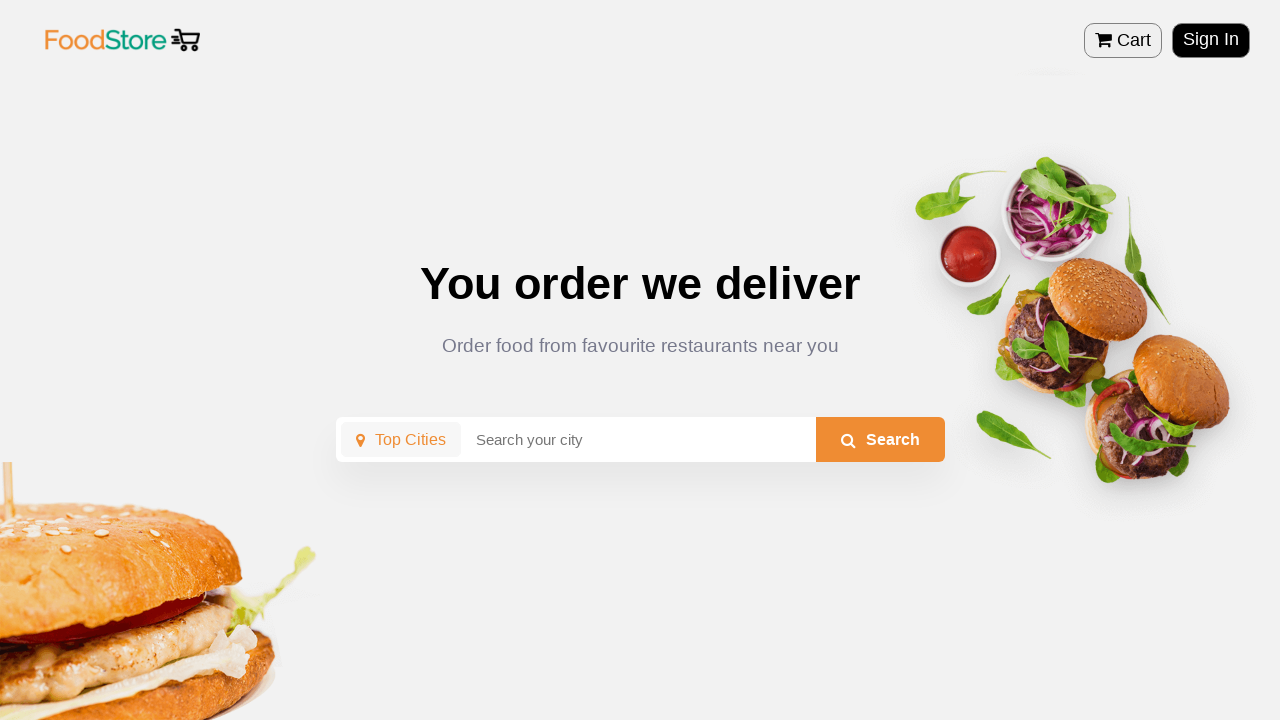

Clicked sign in link in header at (1211, 40) on xpath=//html/body/div/header/div[3]/div/a
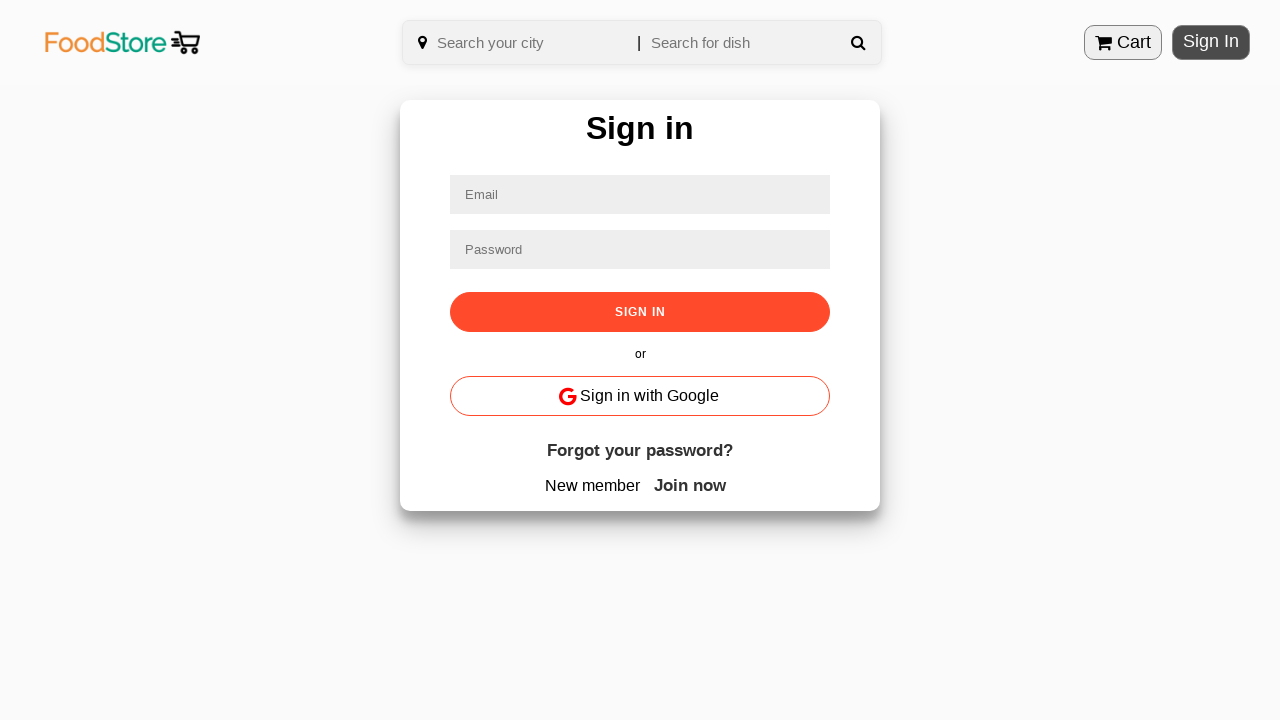

Navigated back to previous page using browser back button
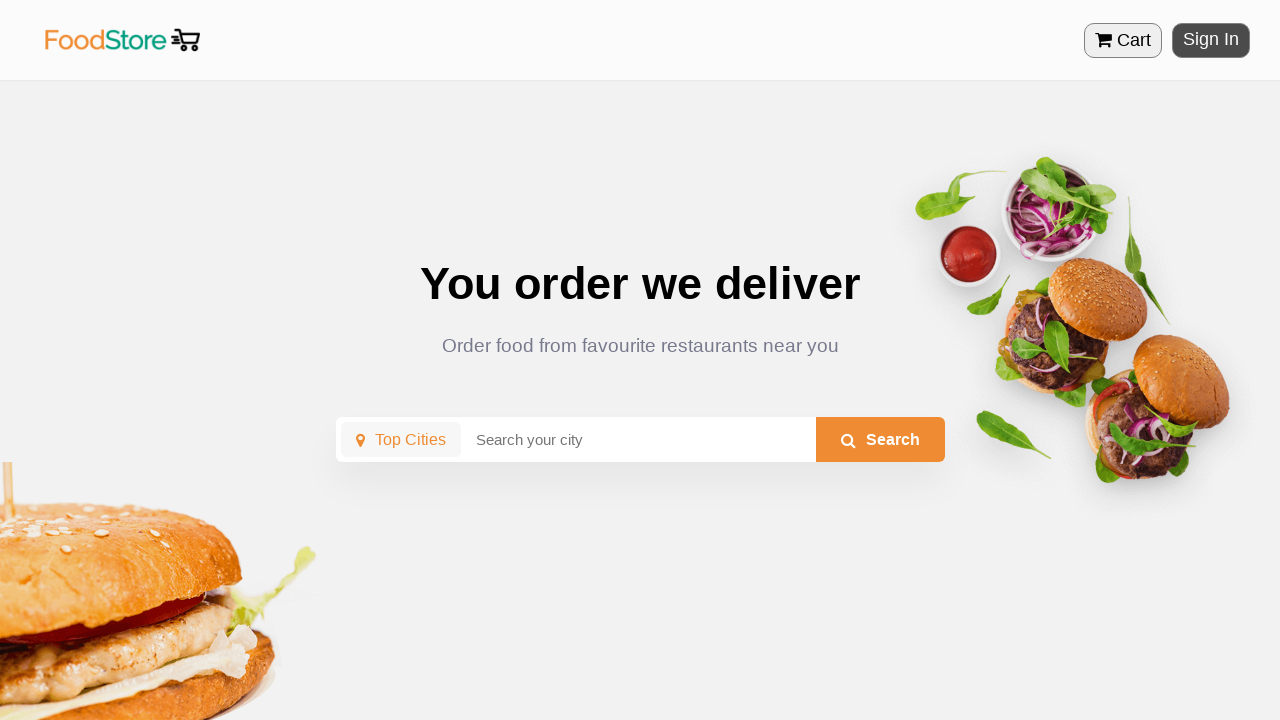

Home page loaded and cover title element is visible
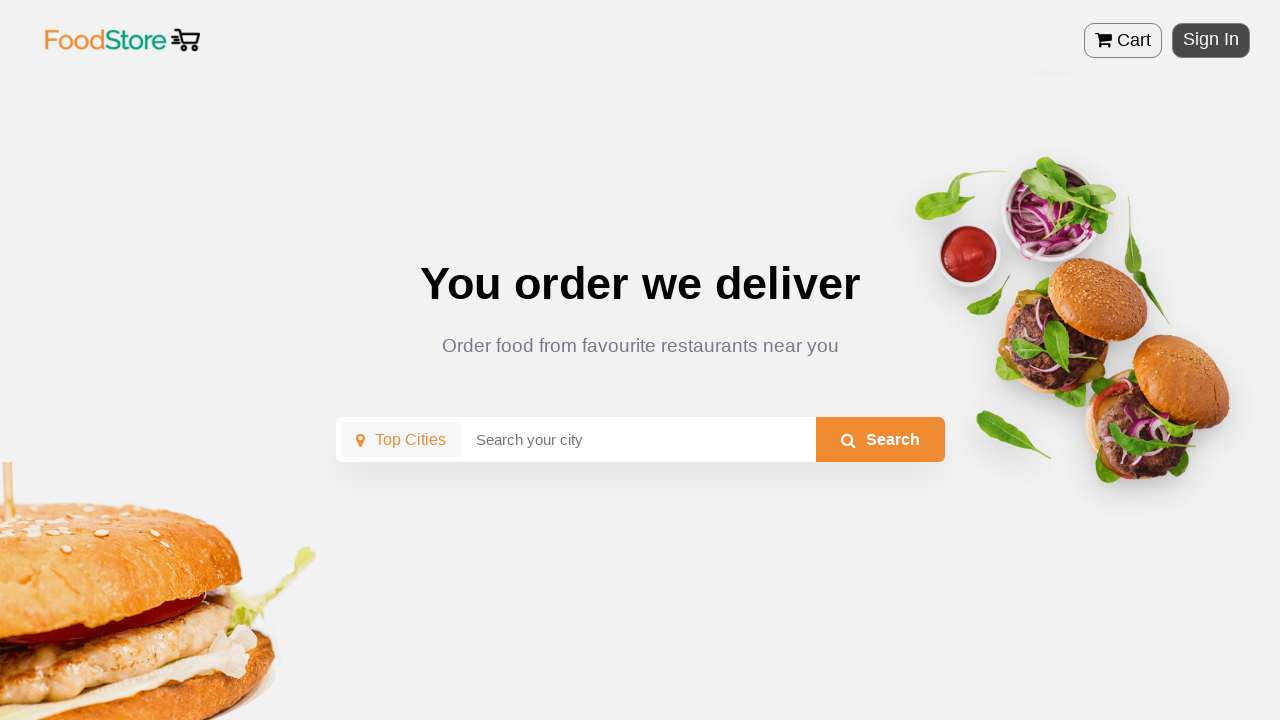

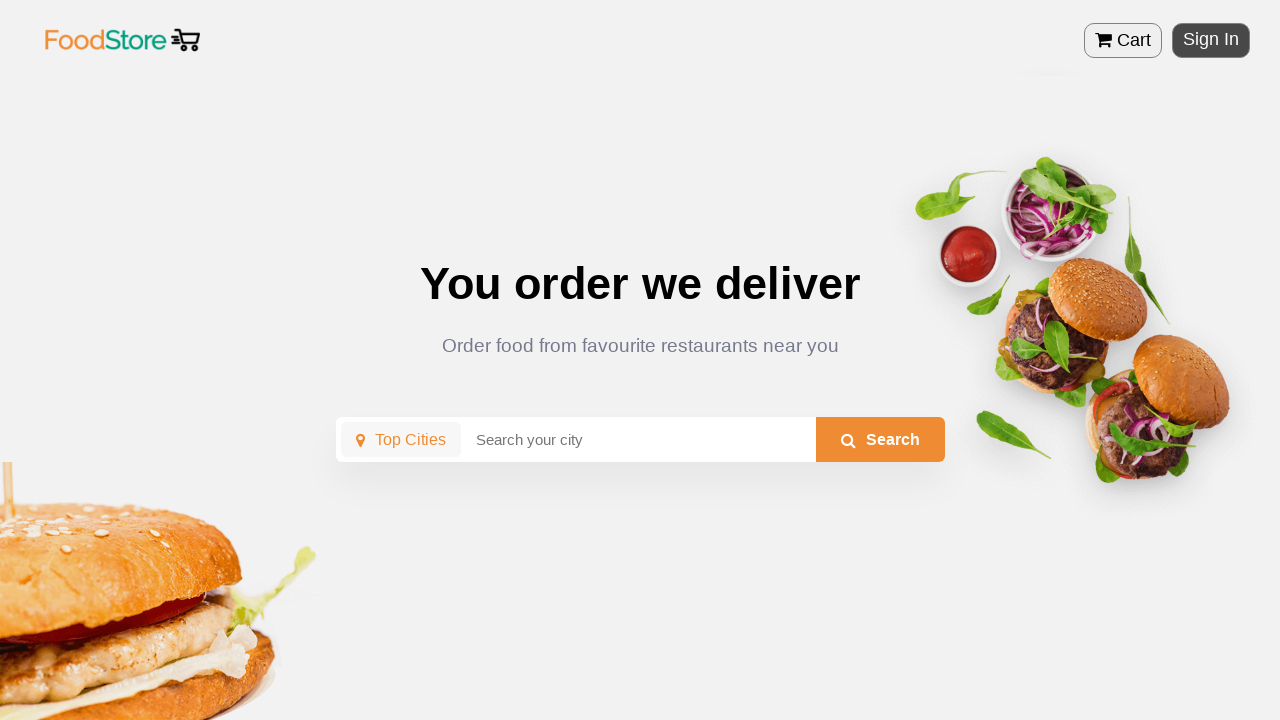